Tests validation and error handling: attempting to add empty task, adding a task exceeding 30 characters (expecting error), and adding duplicate tasks (expecting error).

Starting URL: https://www.techglobal-training.com/frontend/todo-list

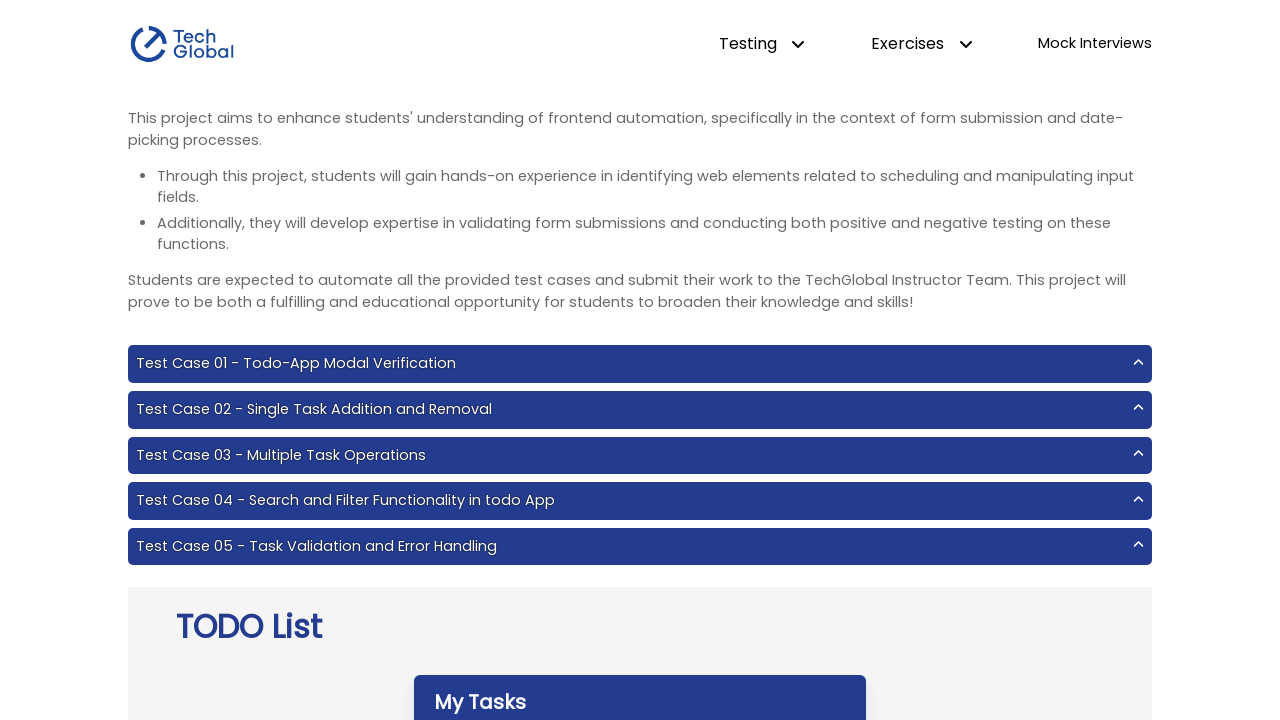

Cleared input field to attempt adding empty task on input#input-add, input[placeholder*='todo']
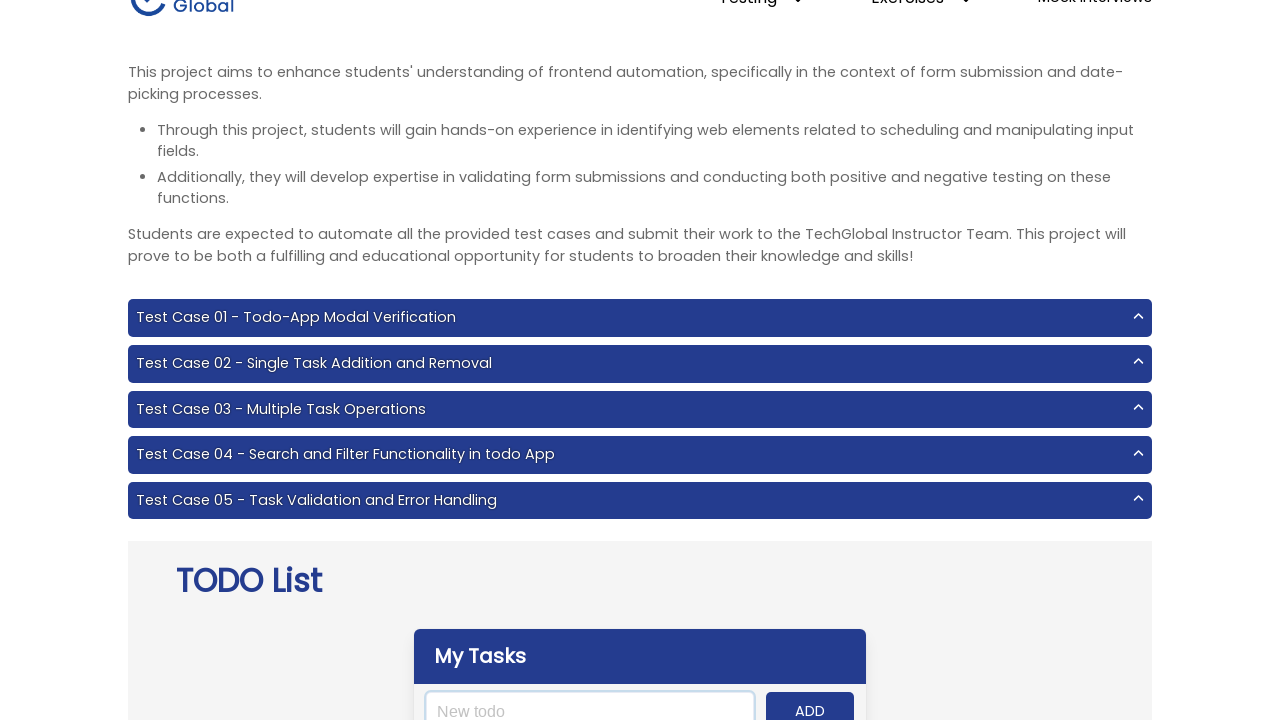

Clicked ADD button to submit empty task at (810, 701) on button#add-btn, button:has-text('ADD')
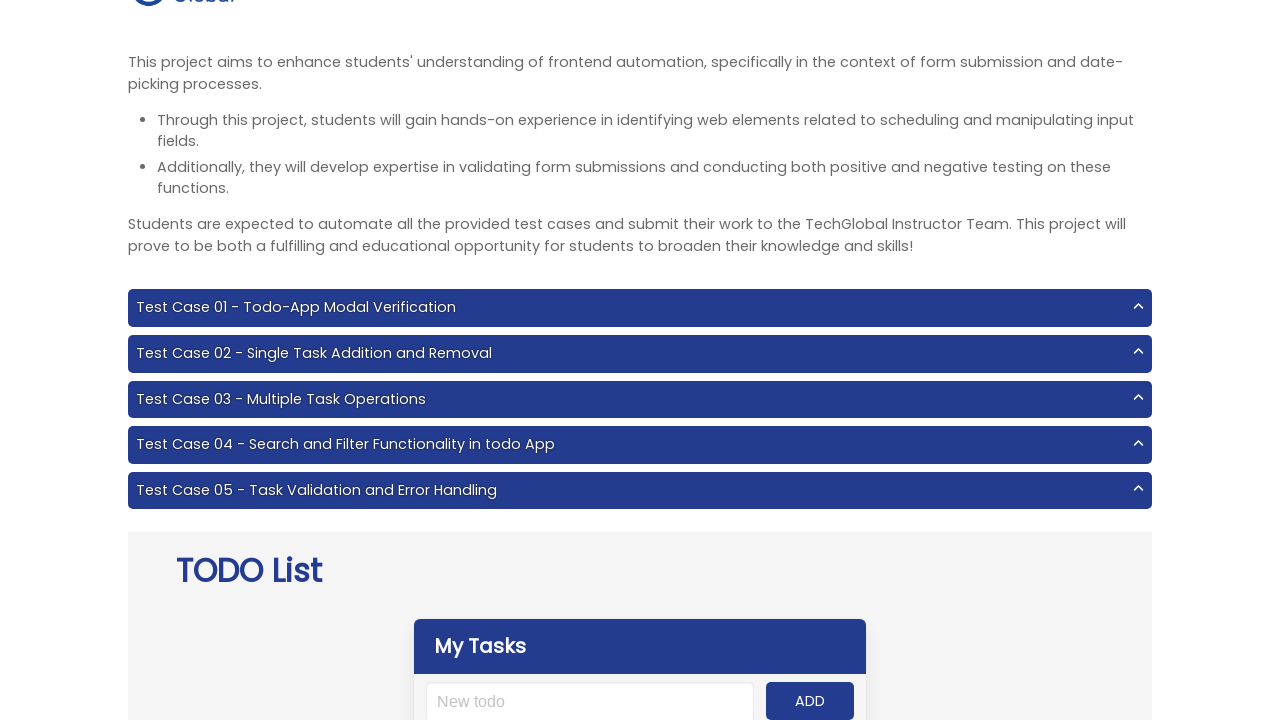

Filled input field with task exceeding 30 characters on input#input-add, input[placeholder*='todo']
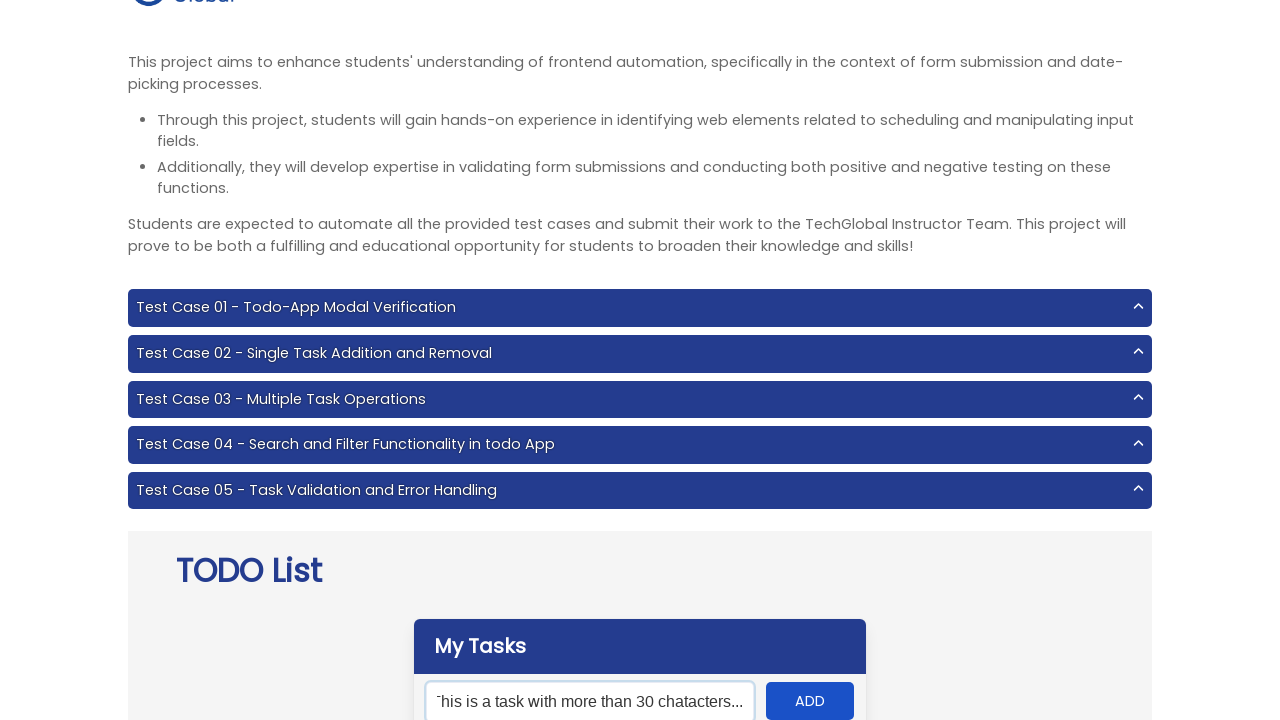

Clicked ADD button to submit task exceeding character limit at (810, 701) on button#add-btn, button:has-text('ADD')
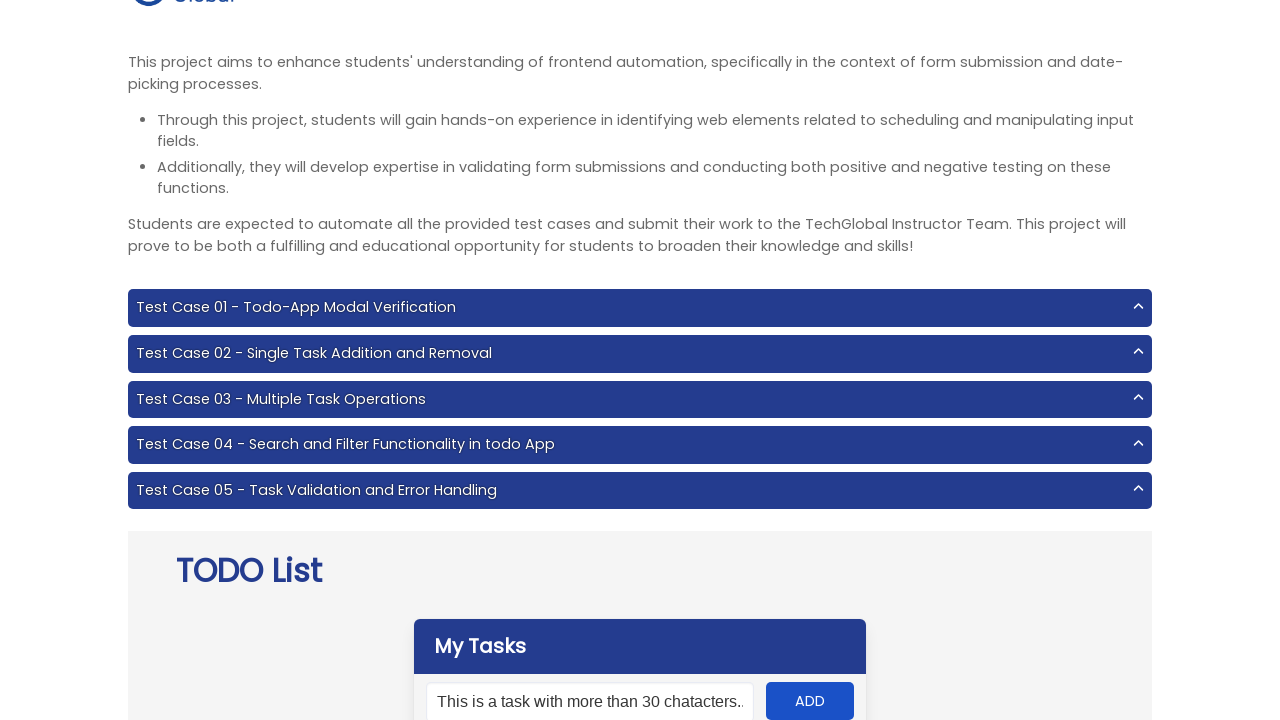

Error message appeared for task exceeding character limit
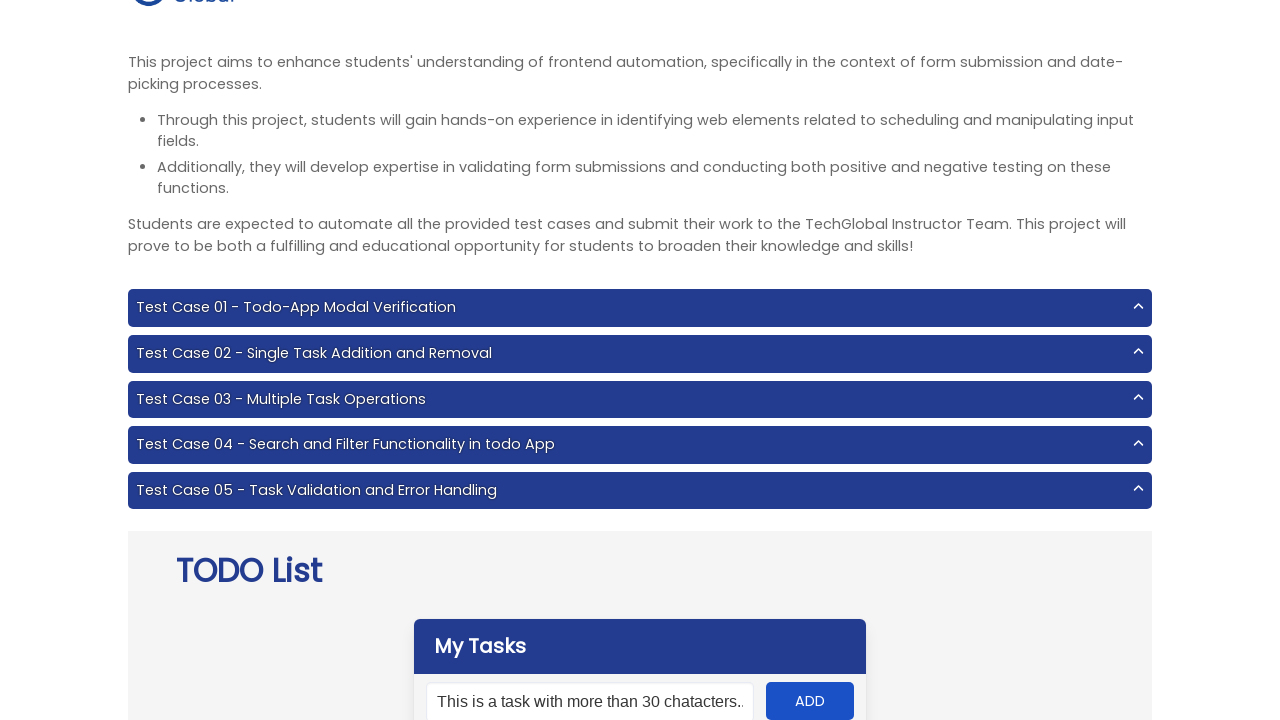

Filled input field with valid task 'Read a book' on input#input-add, input[placeholder*='todo']
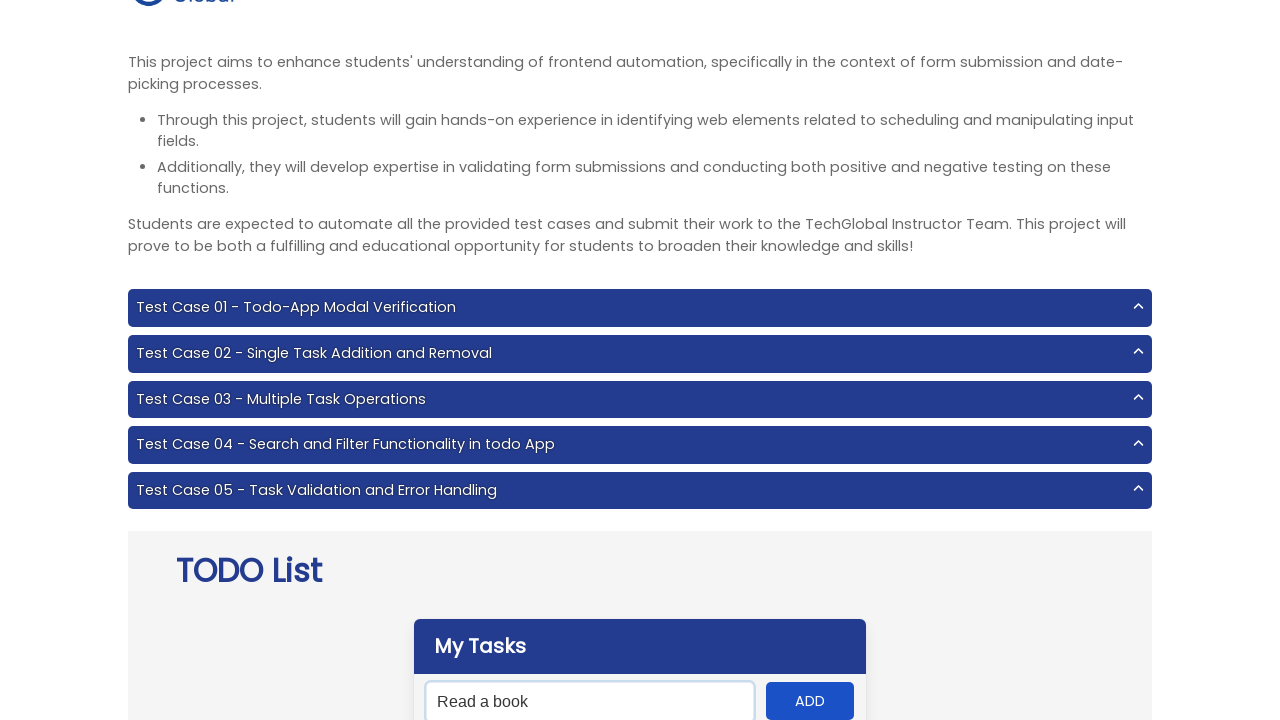

Clicked ADD button to submit valid task at (810, 701) on button#add-btn, button:has-text('ADD')
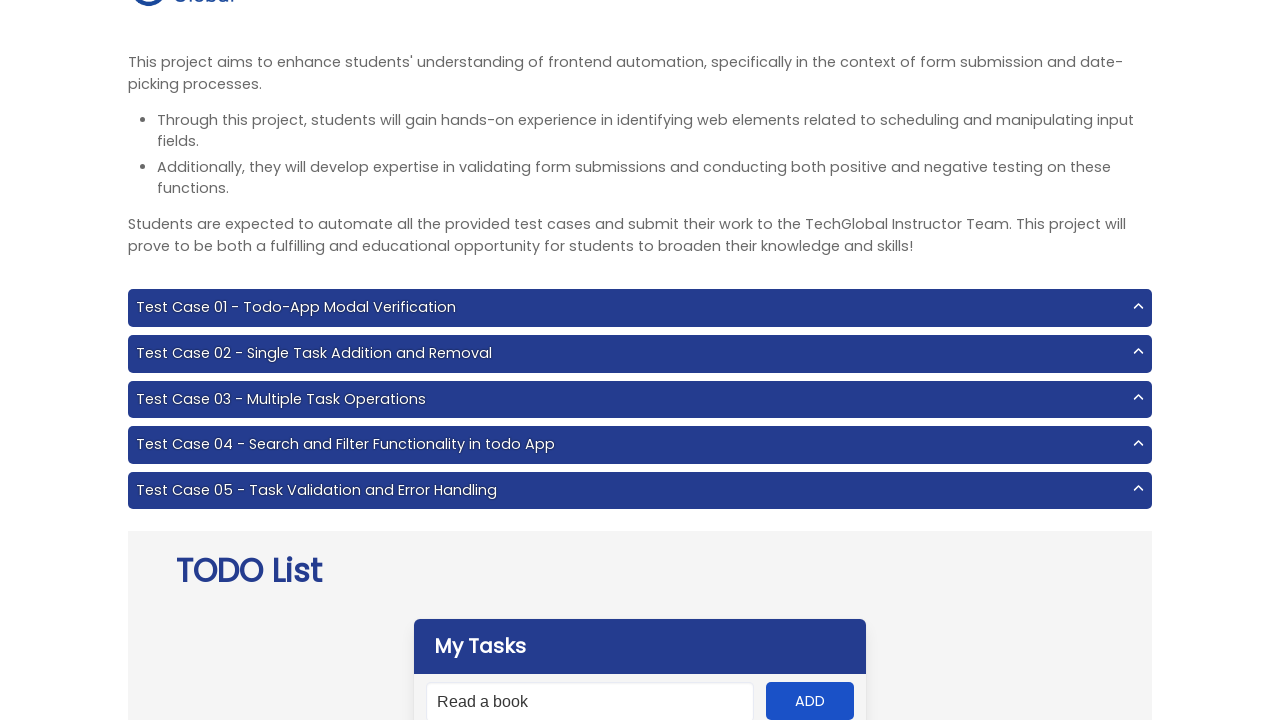

Valid task 'Read a book' appeared in task list
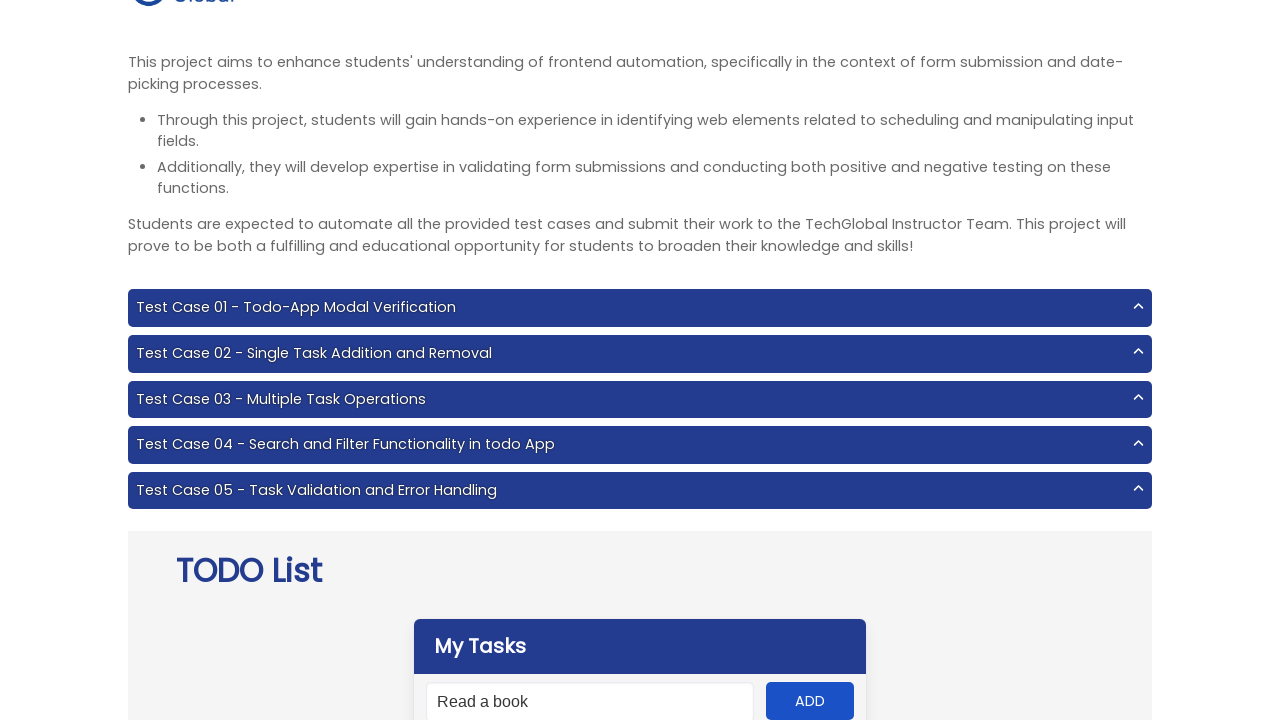

Filled input field with duplicate task 'Read a book' on input#input-add, input[placeholder*='todo']
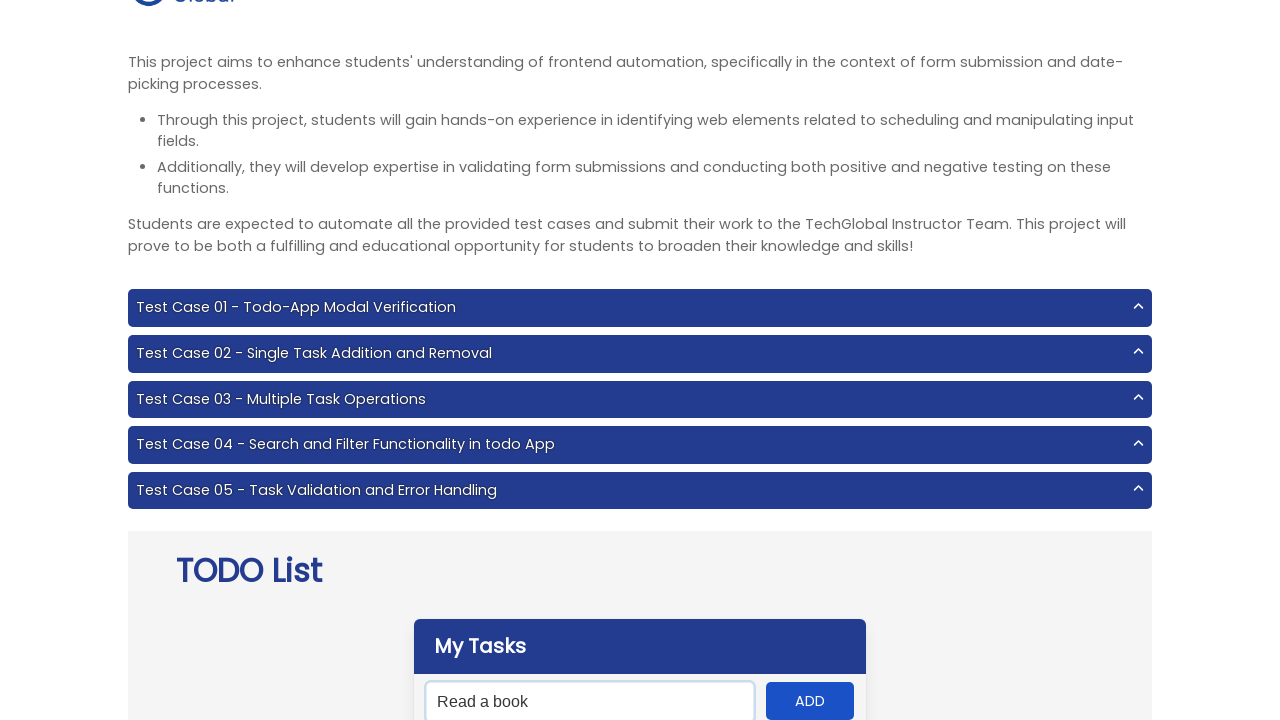

Clicked ADD button to submit duplicate task at (810, 701) on button#add-btn, button:has-text('ADD')
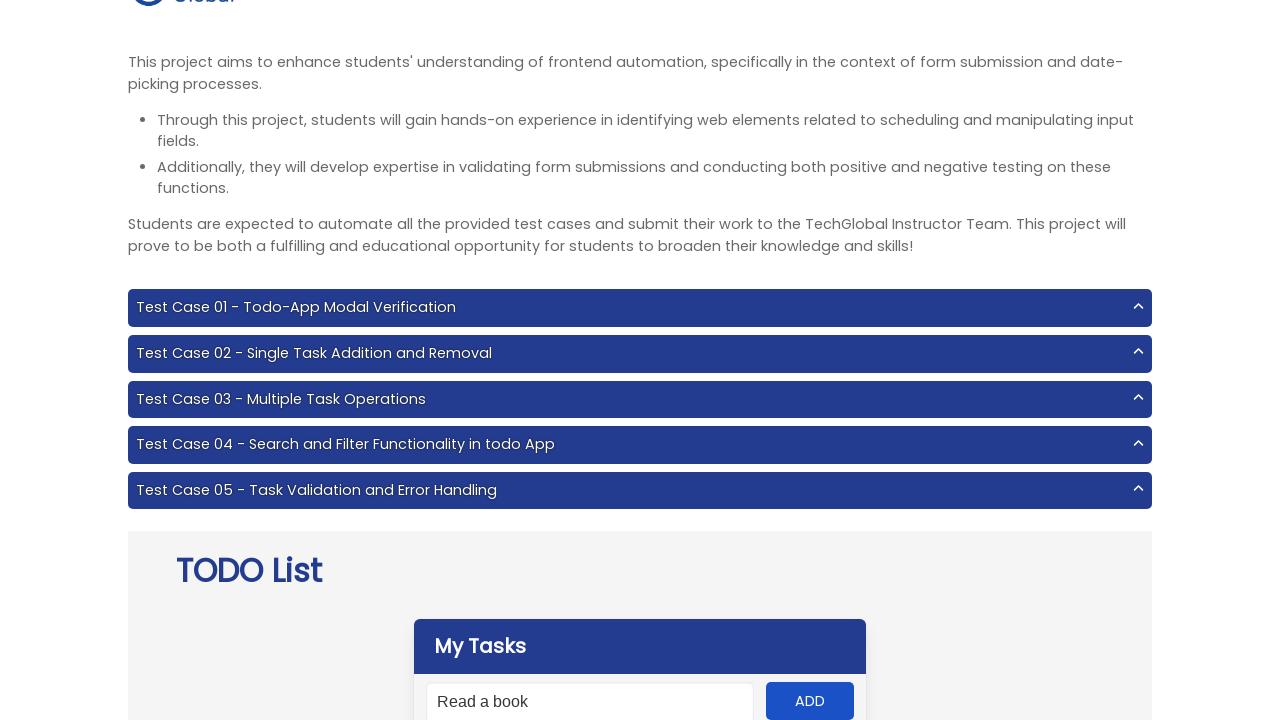

Error message appeared for duplicate task submission
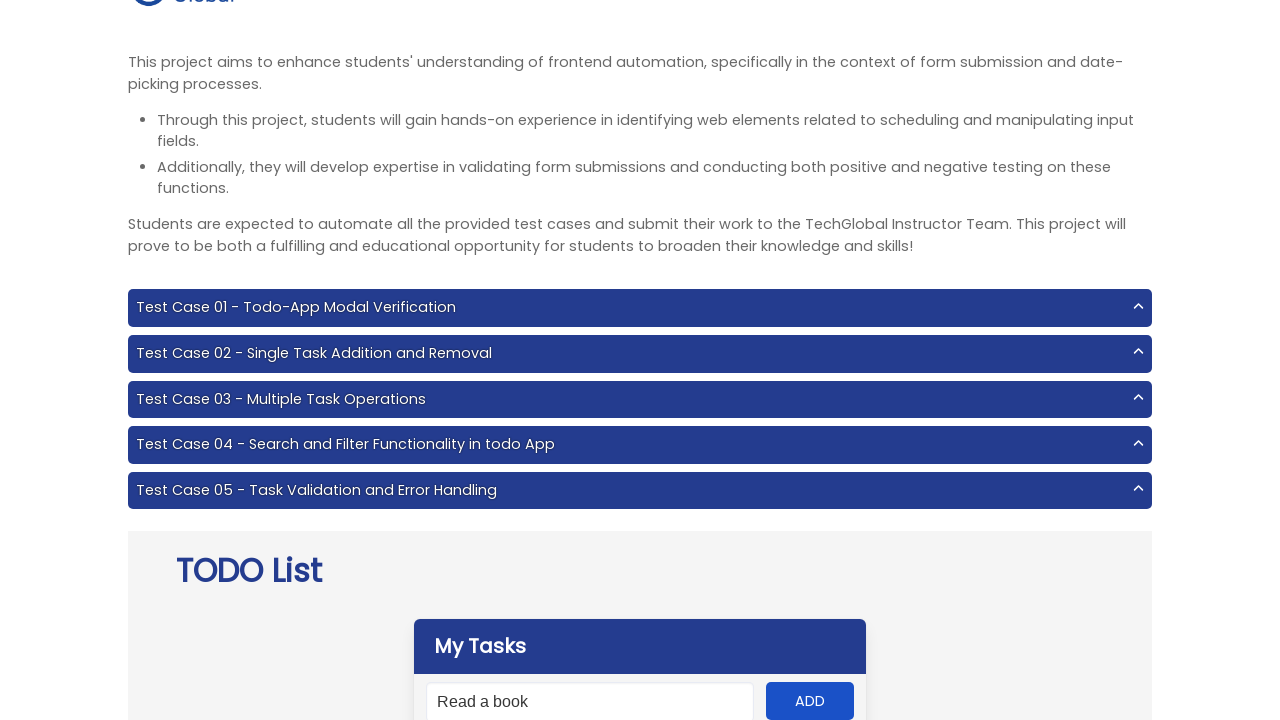

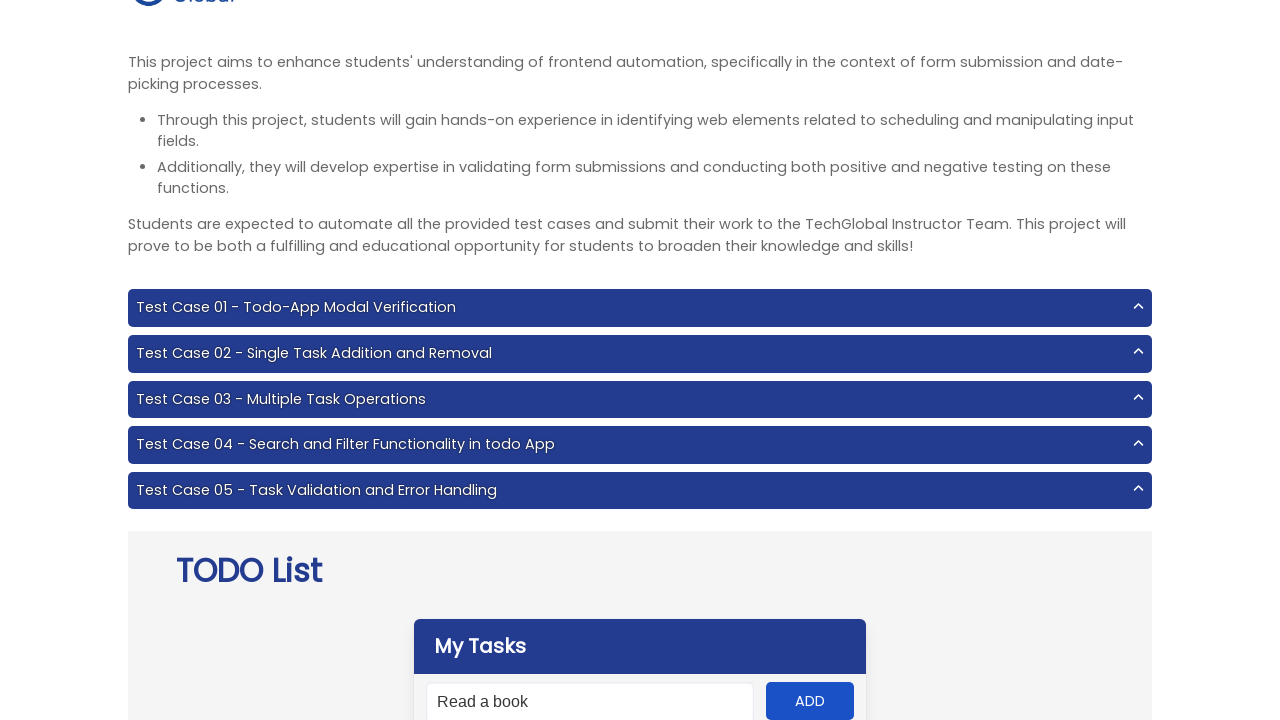